Tests right-click context menu functionality by performing a context click action on a button element

Starting URL: http://swisnl.github.io/jQuery-contextMenu/demo.html

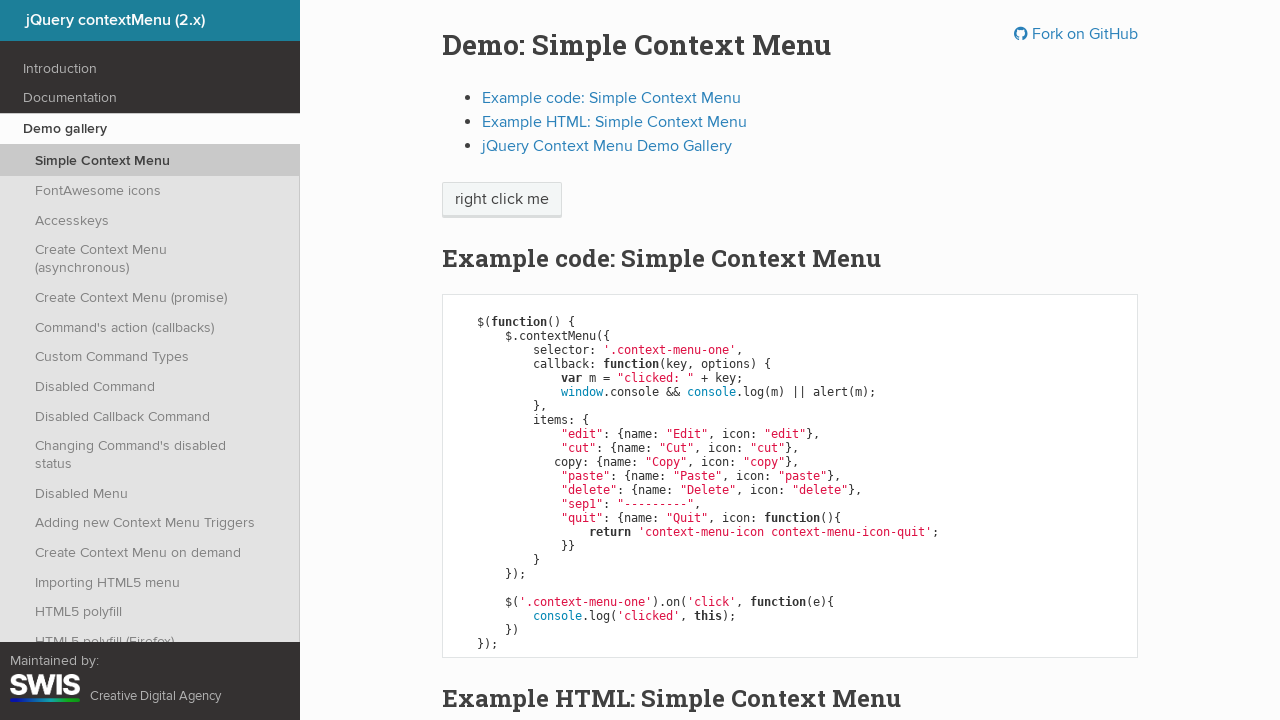

Located button element with context menu
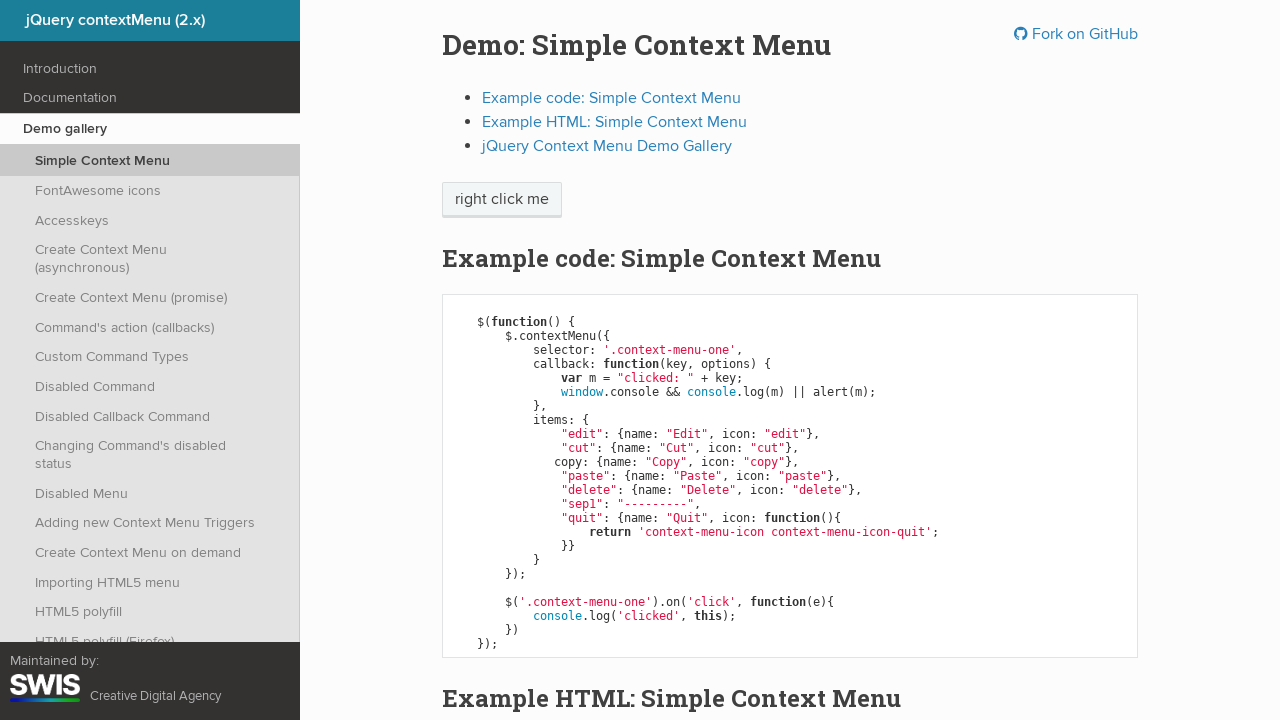

Performed right-click on button to open context menu at (502, 200) on xpath=//span[@class='context-menu-one btn btn-neutral']
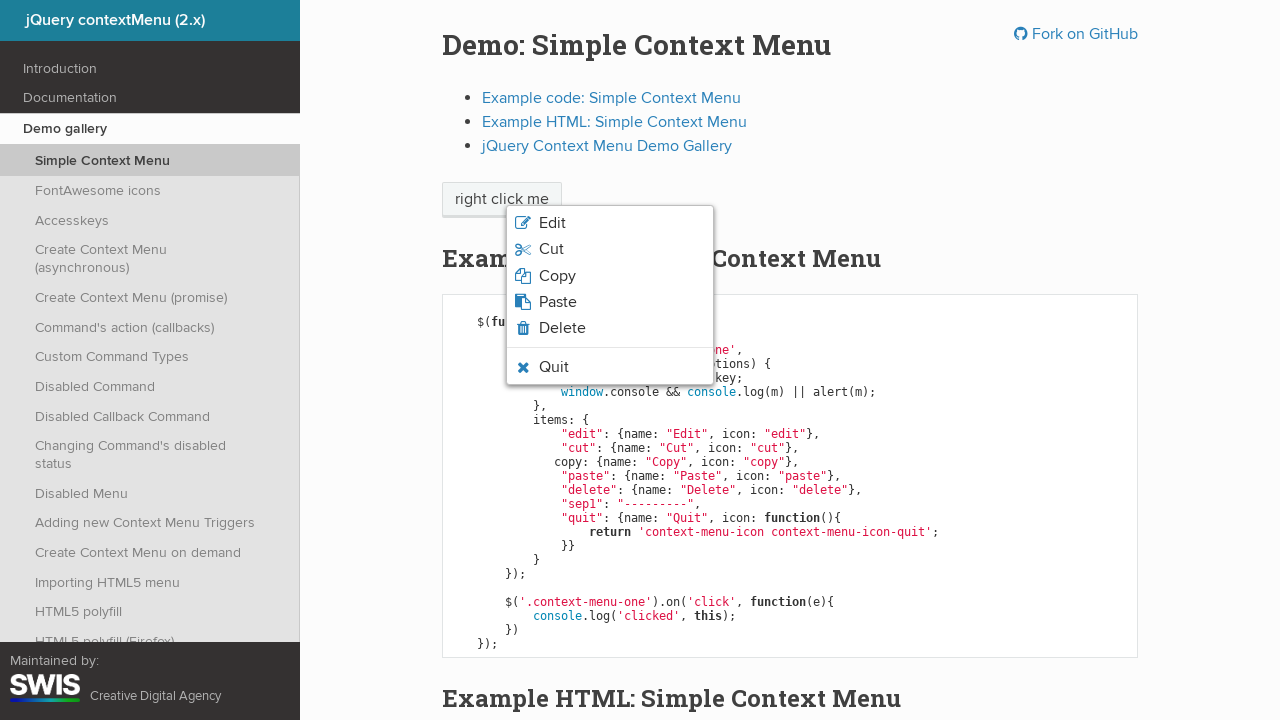

Context menu appeared and is visible
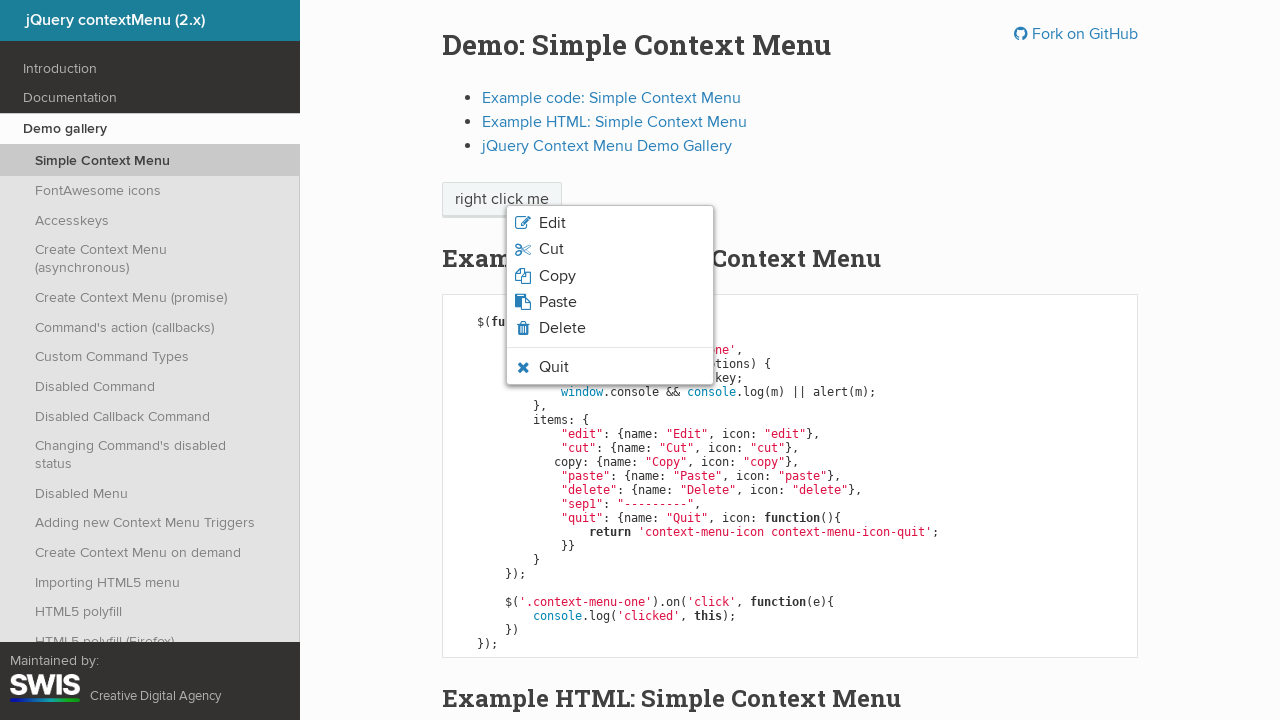

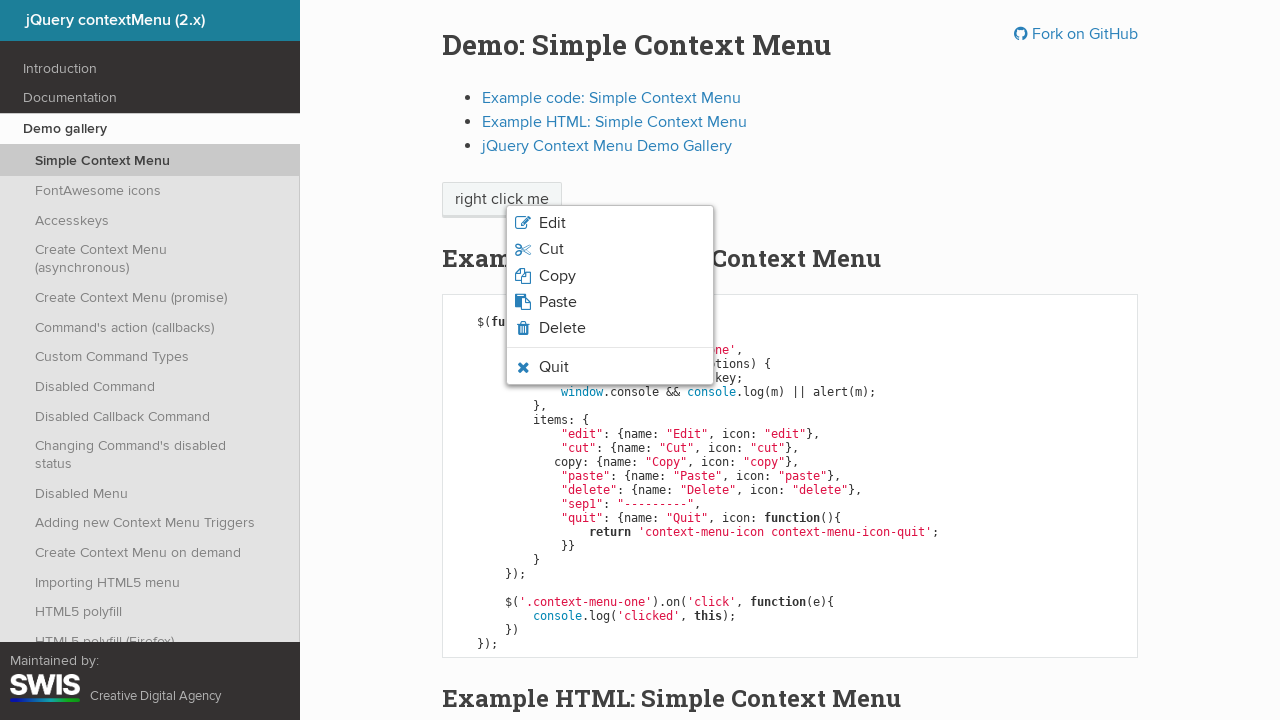